Tests drag and drop functionality by dragging an image to a target div, then navigates back and forward through browser history to verify the target element remains visible.

Starting URL: https://artoftesting.com/samplesiteforselenium

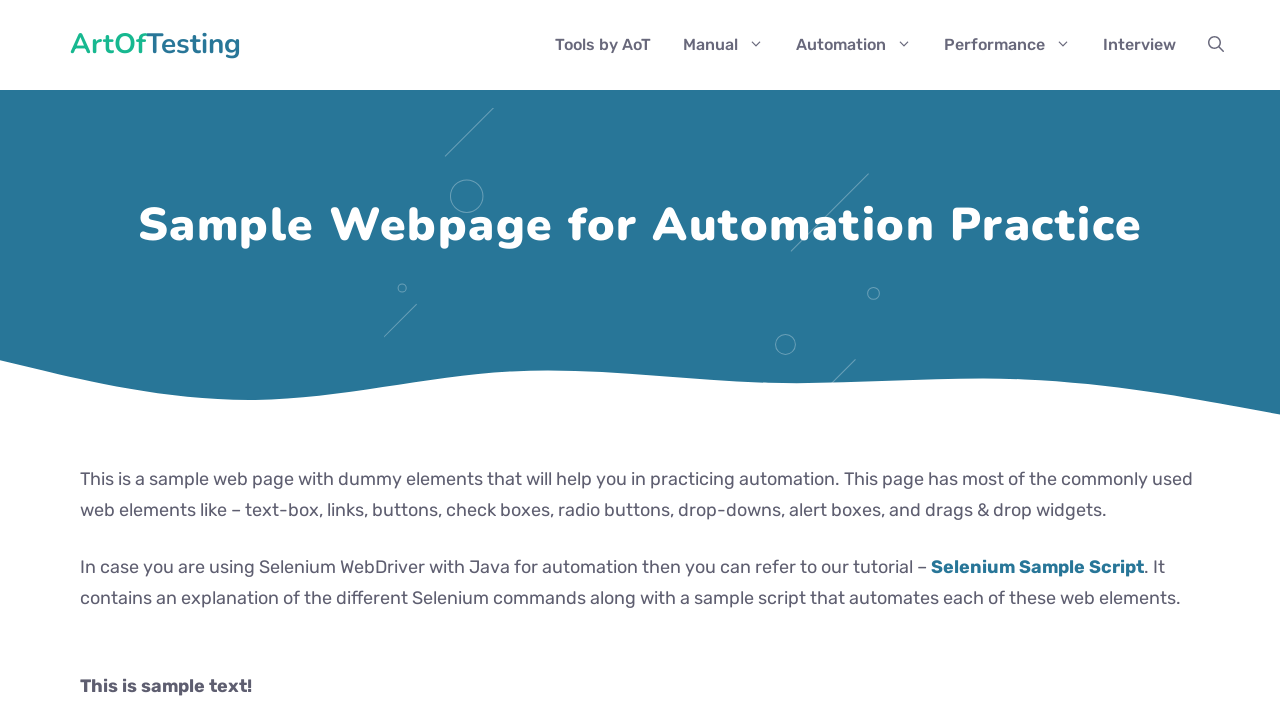

Dragged image element to target div at (280, 242)
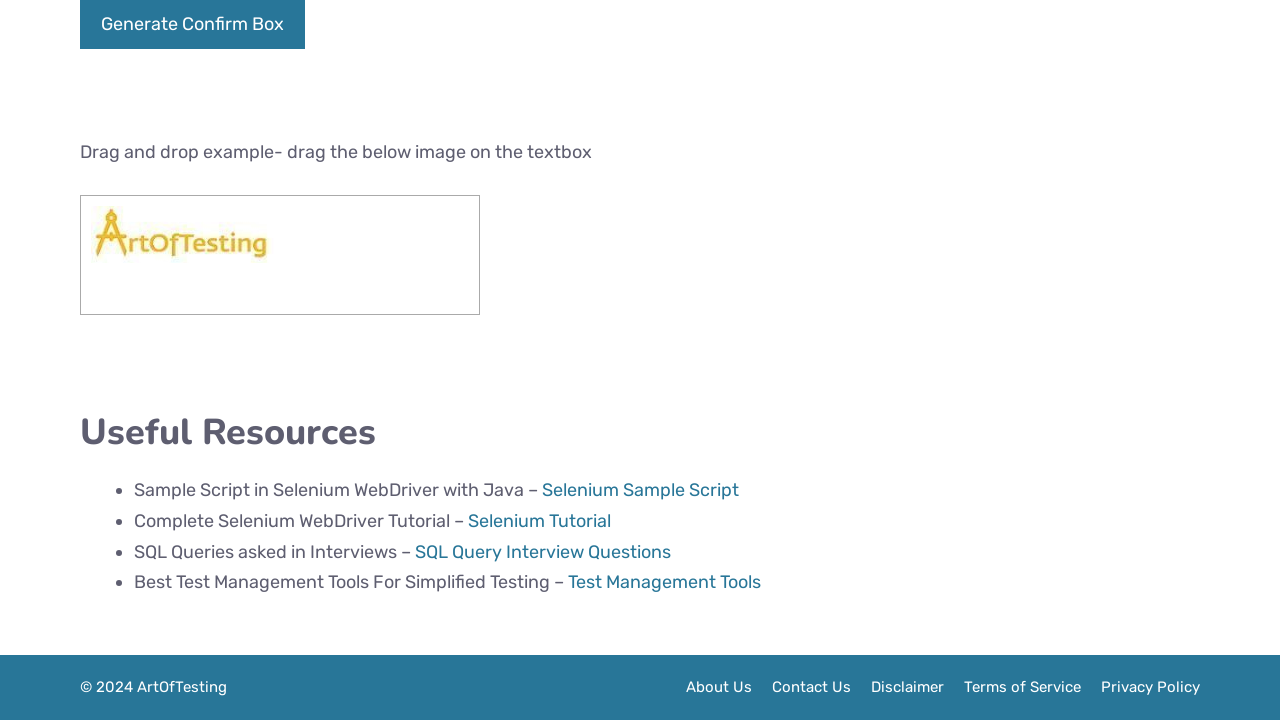

Navigated back in browser history (1st time)
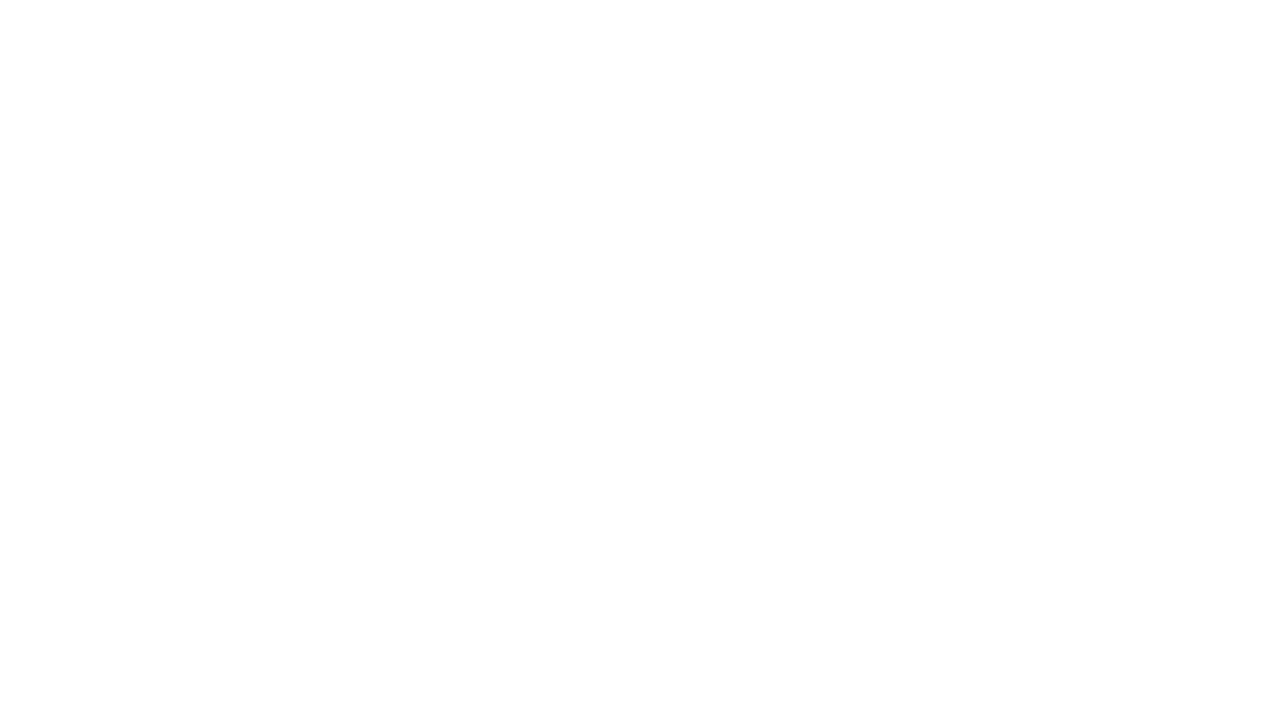

Navigated back in browser history (2nd time)
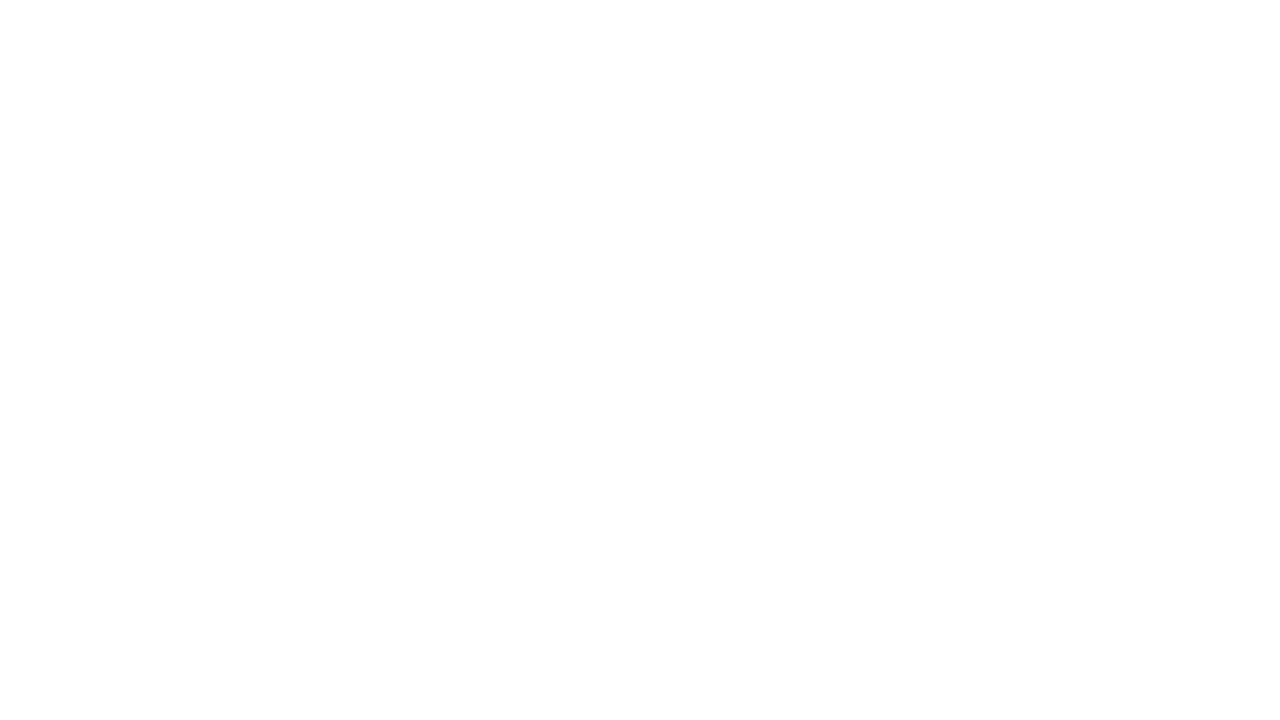

Navigated forward in browser history
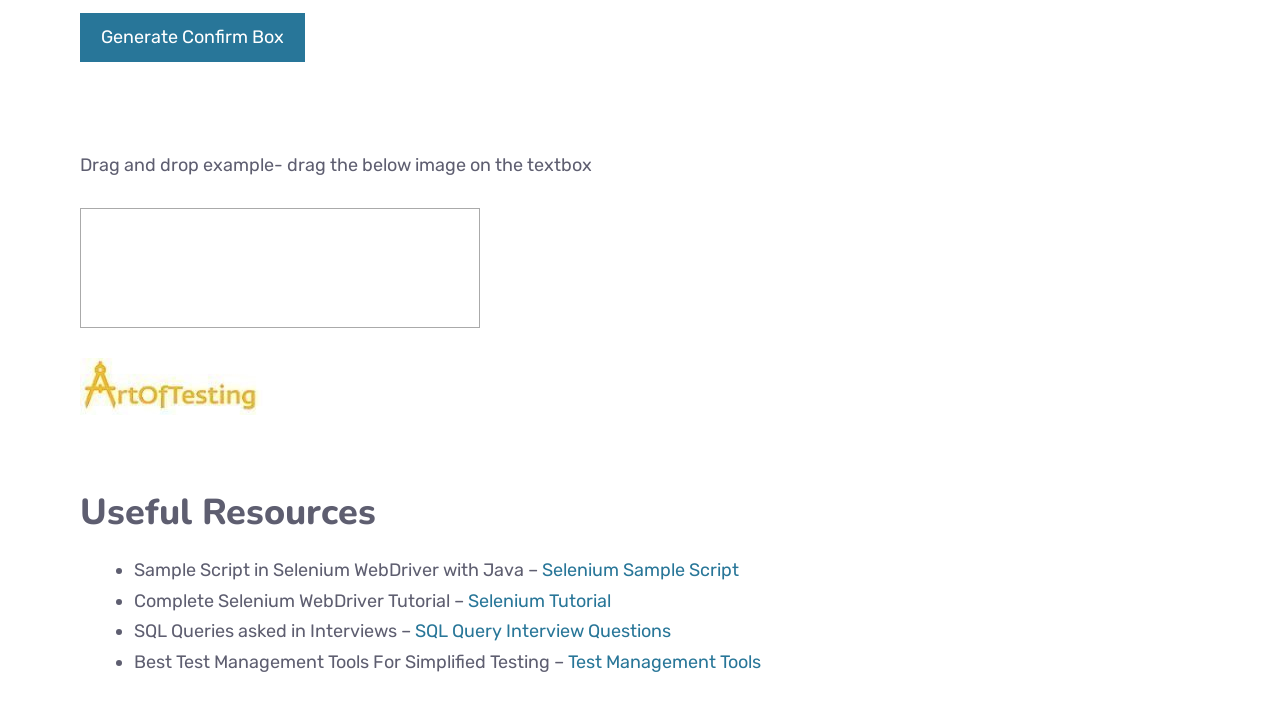

Verified target div is visible after navigation
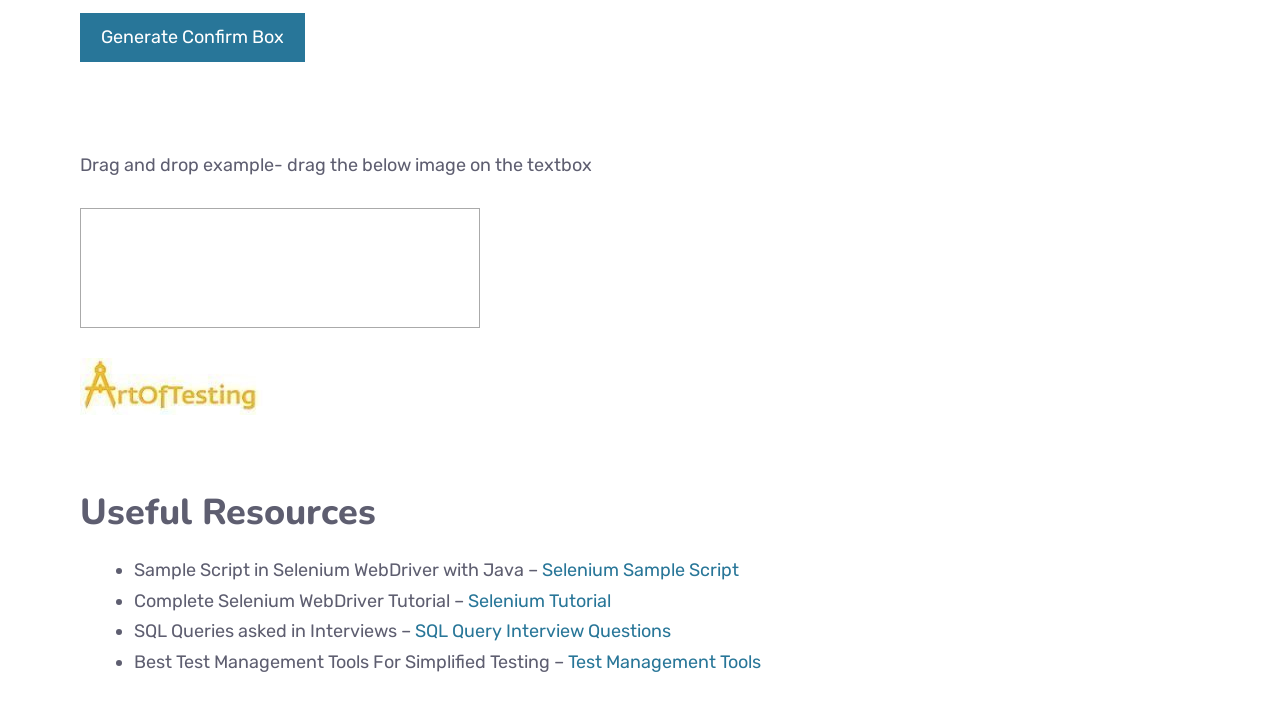

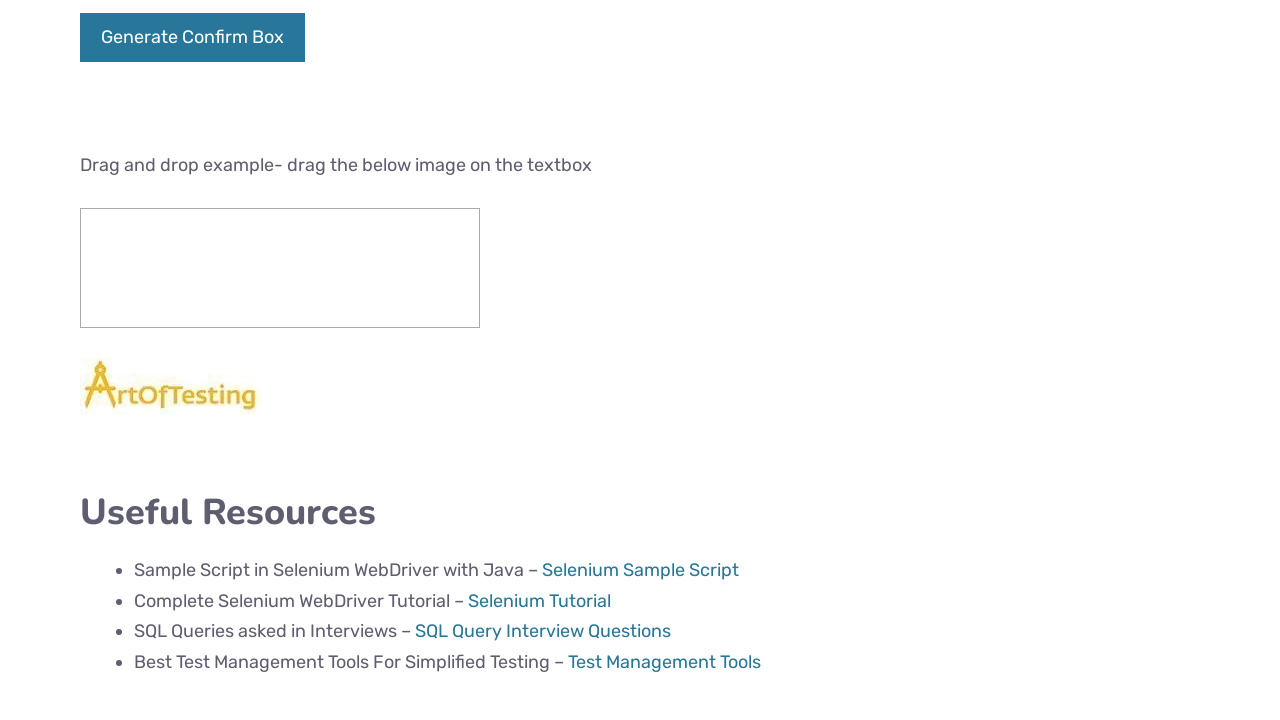